Tests mouse hover action by navigating to a basics page and moving the mouse cursor to hover over the h1 heading element.

Starting URL: https://testeroprogramowania.github.io/selenium/basics.html

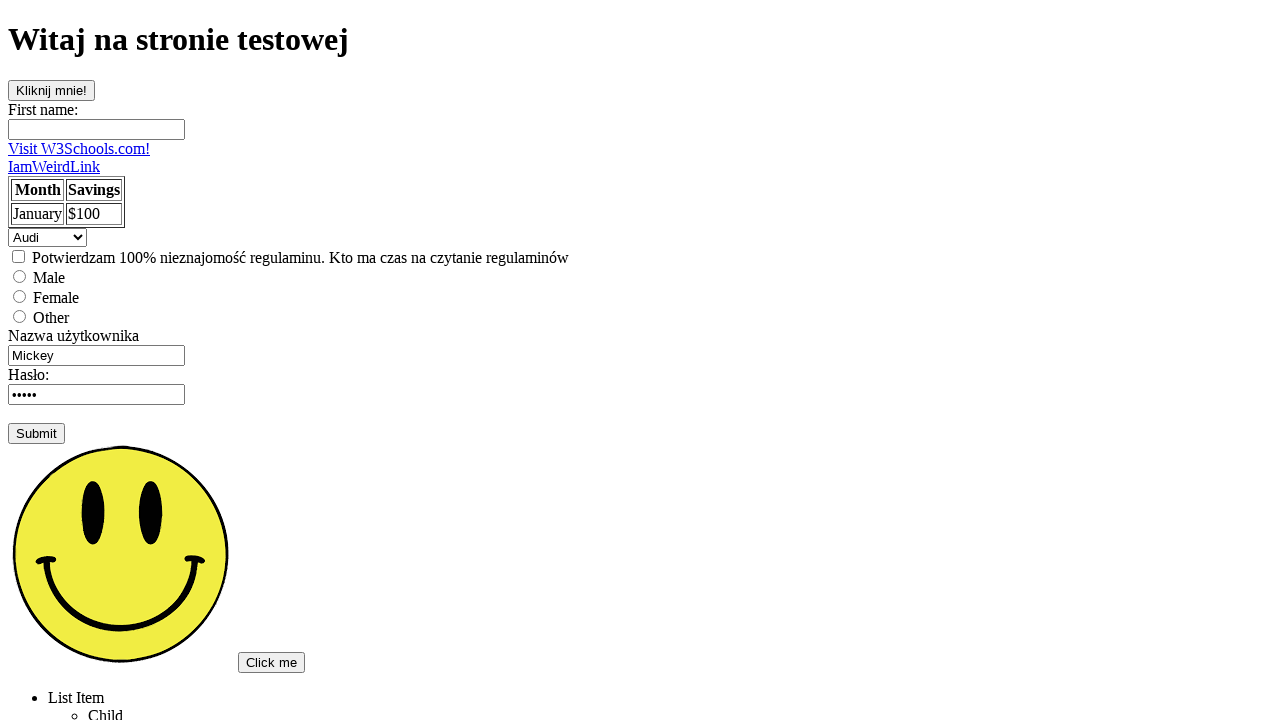

Navigated to basics page
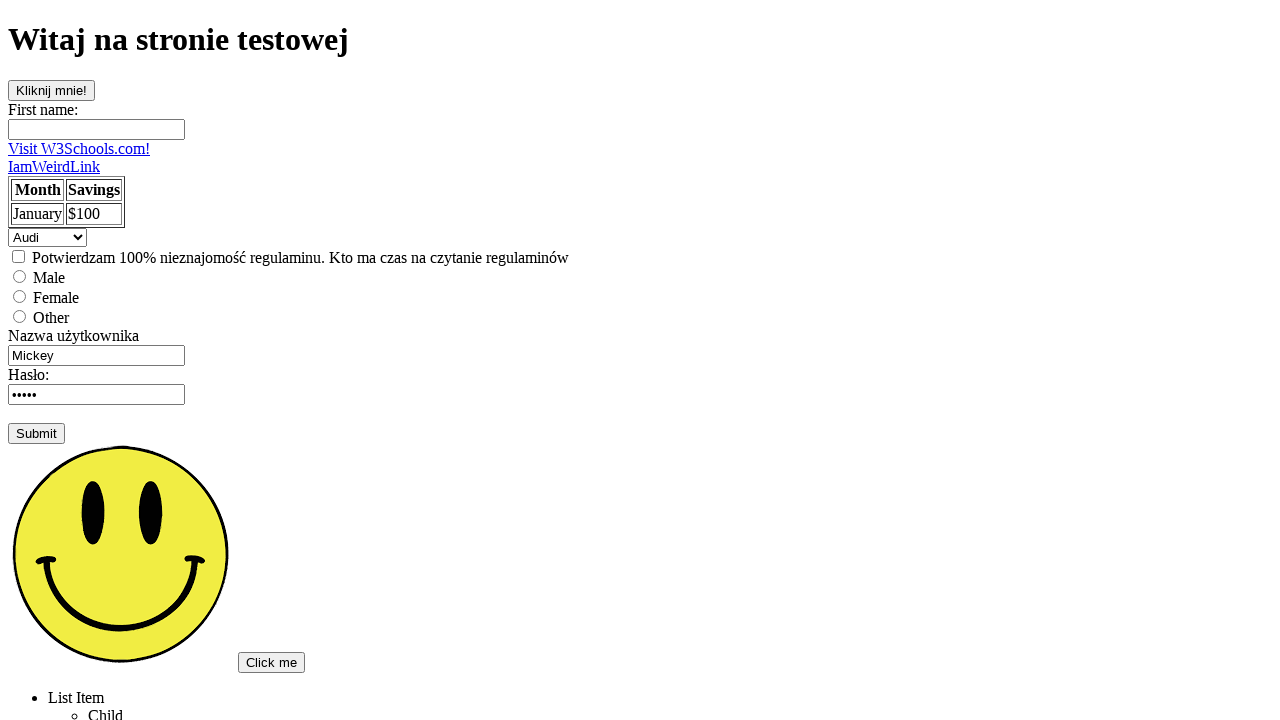

Hovered over h1 heading element at (640, 40) on h1
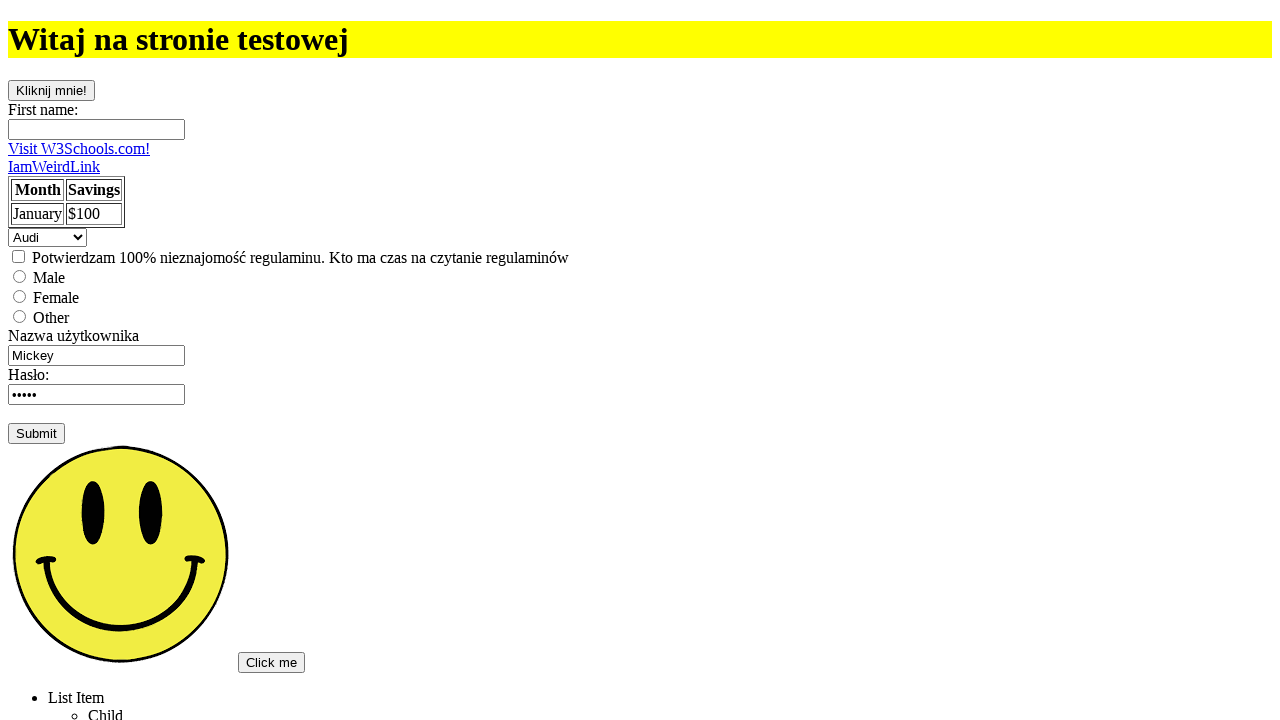

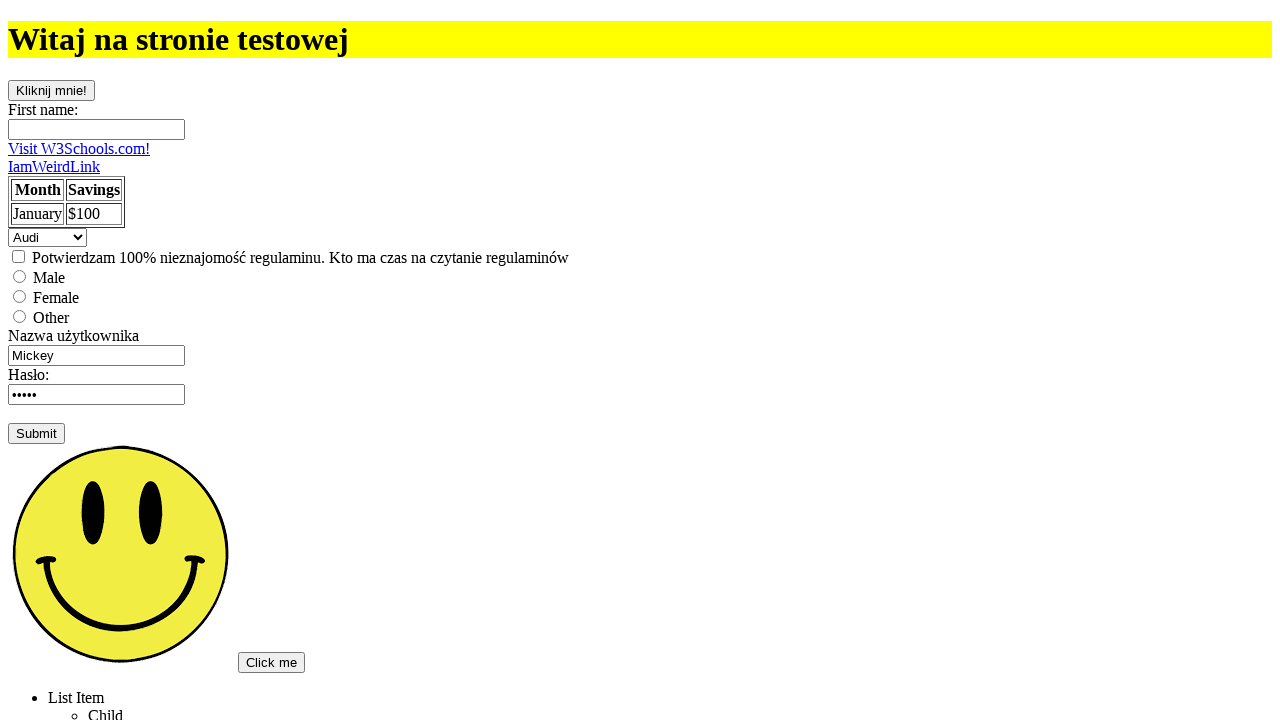